Navigates to the STFC Space ships listing page and waits for the ship links to load, verifying that the async content appears on the page.

Starting URL: https://stfc.space/ships?f=$name=%26faction:-1%26igrade:-1%26irarity:-1%26page:1&s=$ascending:true%26sortBy:0

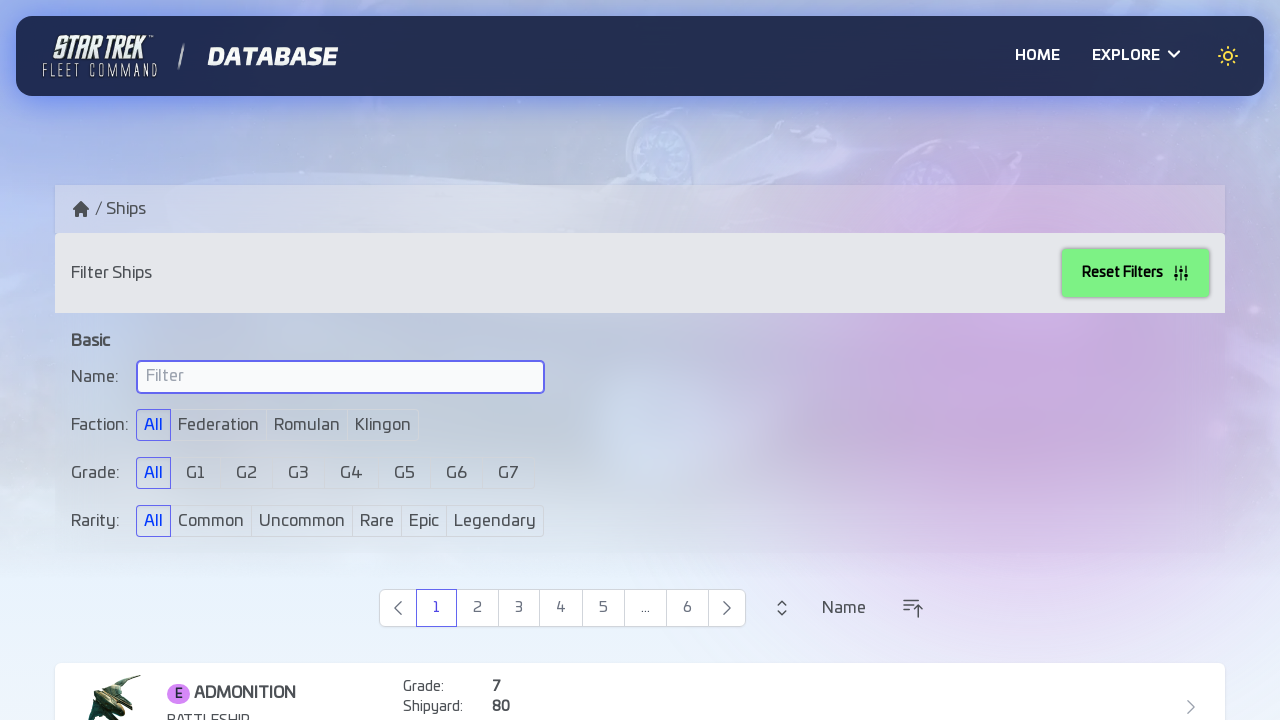

Navigated to STFC Space ships listing page
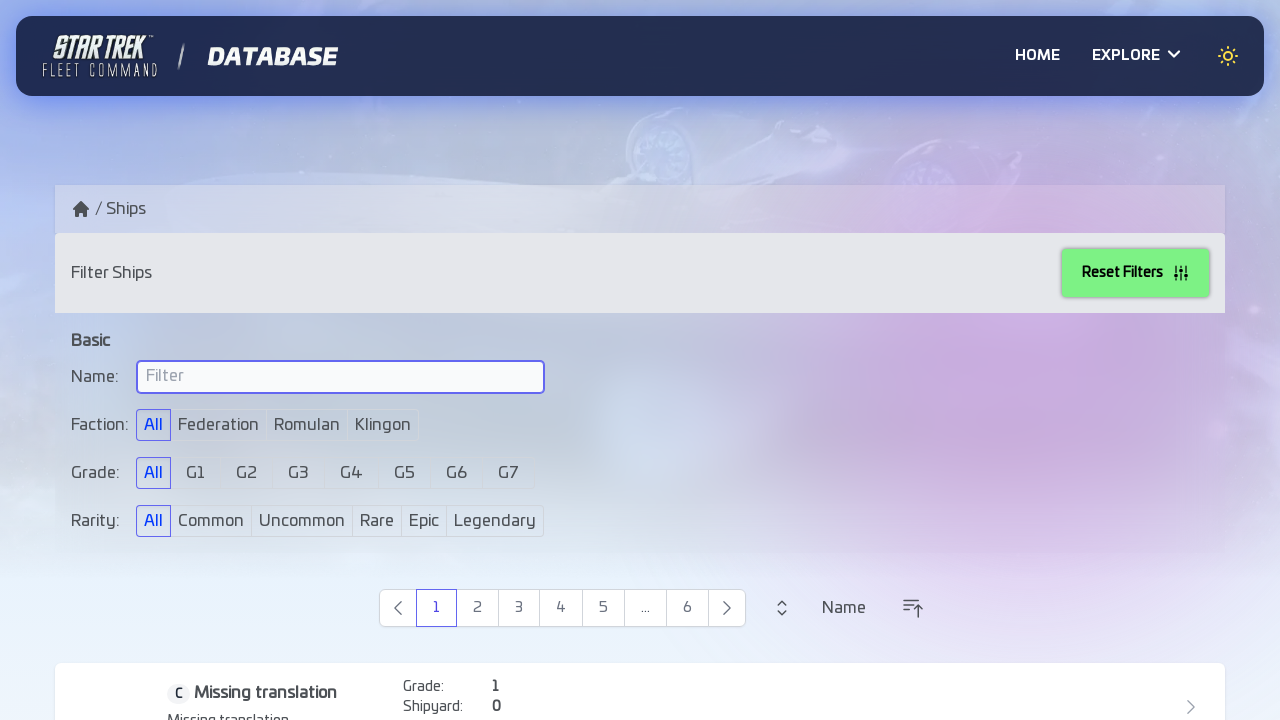

Ship links loaded - async content verified on page
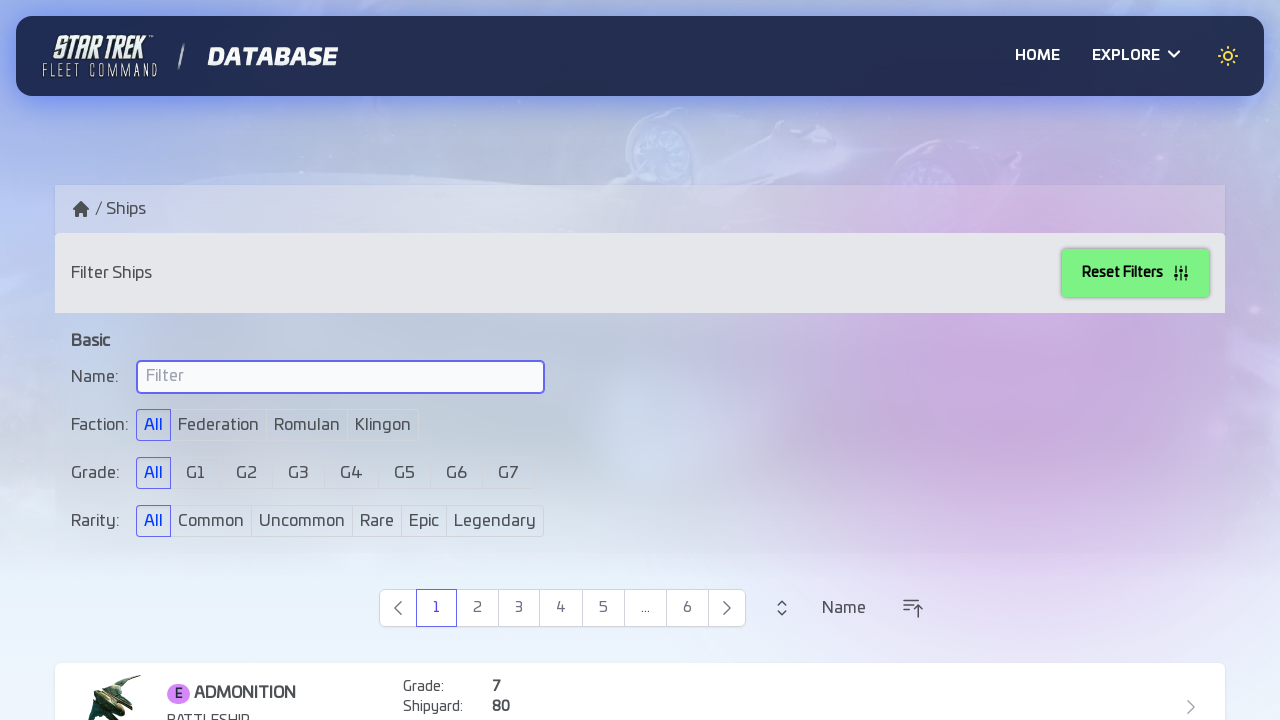

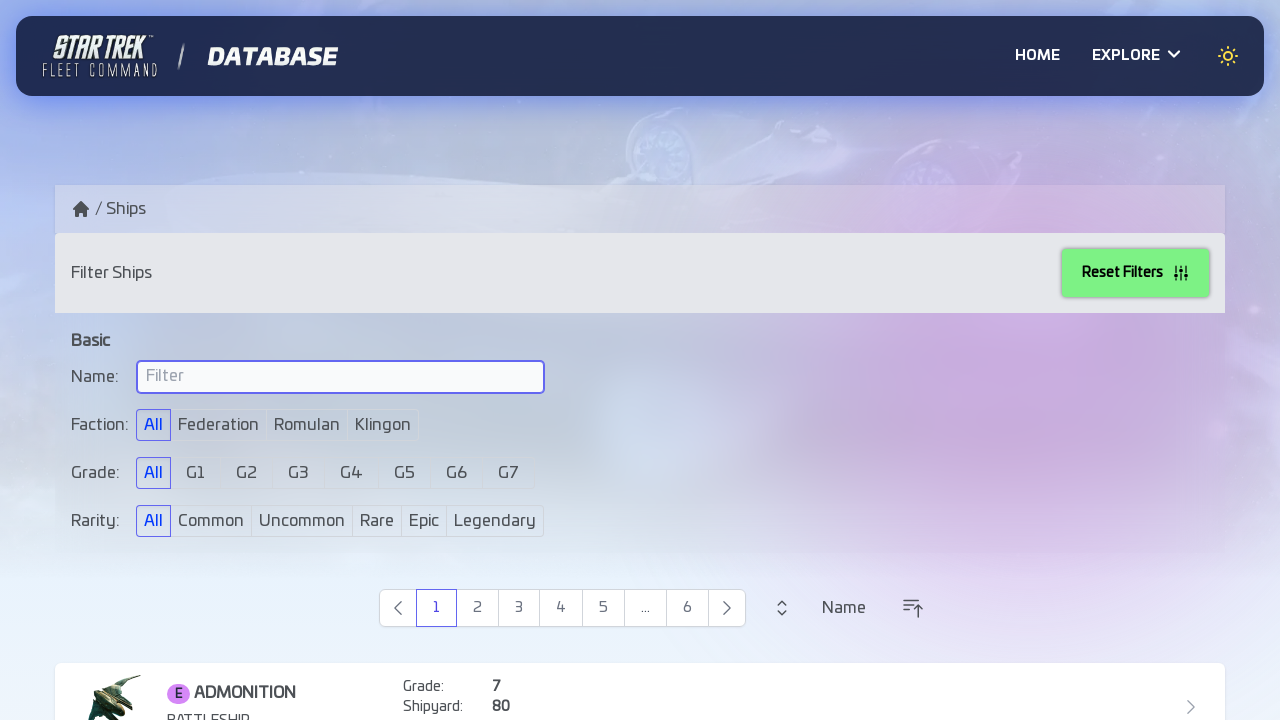